Tests iframe handling and drag-and-drop functionality by dragging an element into a droppable target

Starting URL: https://jqueryui.com/droppable/

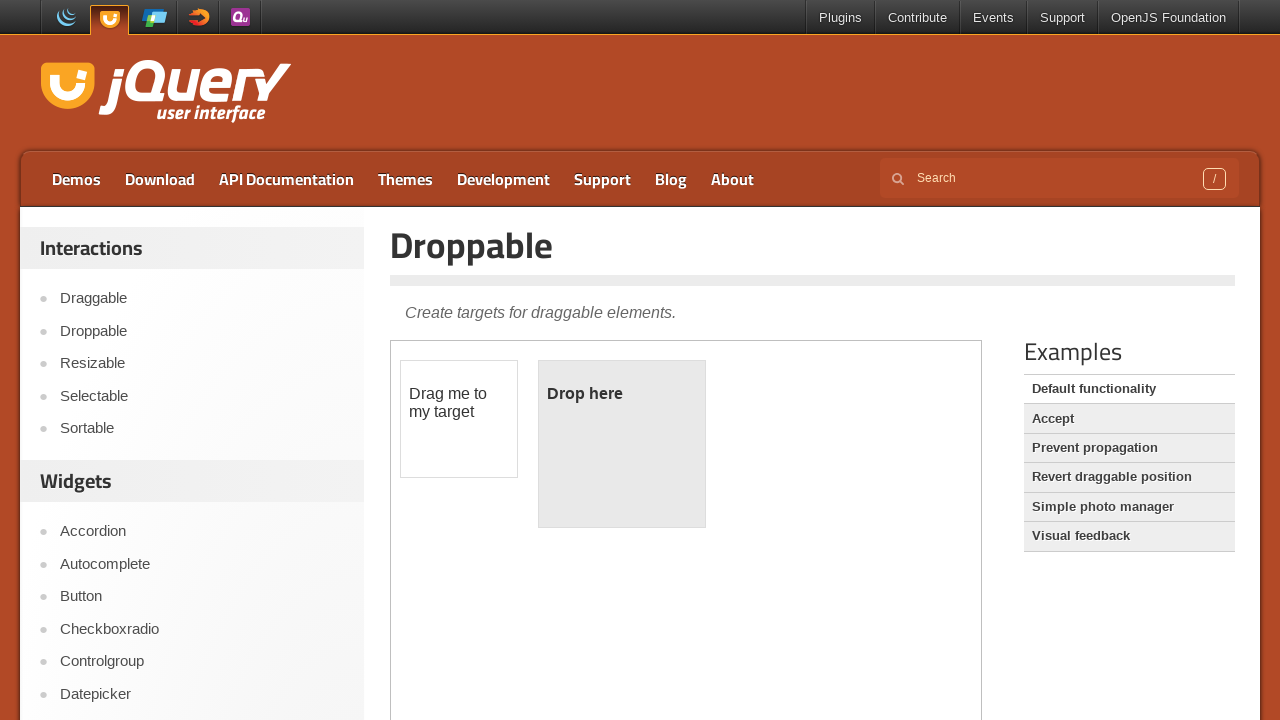

Waited 2 seconds for page to load
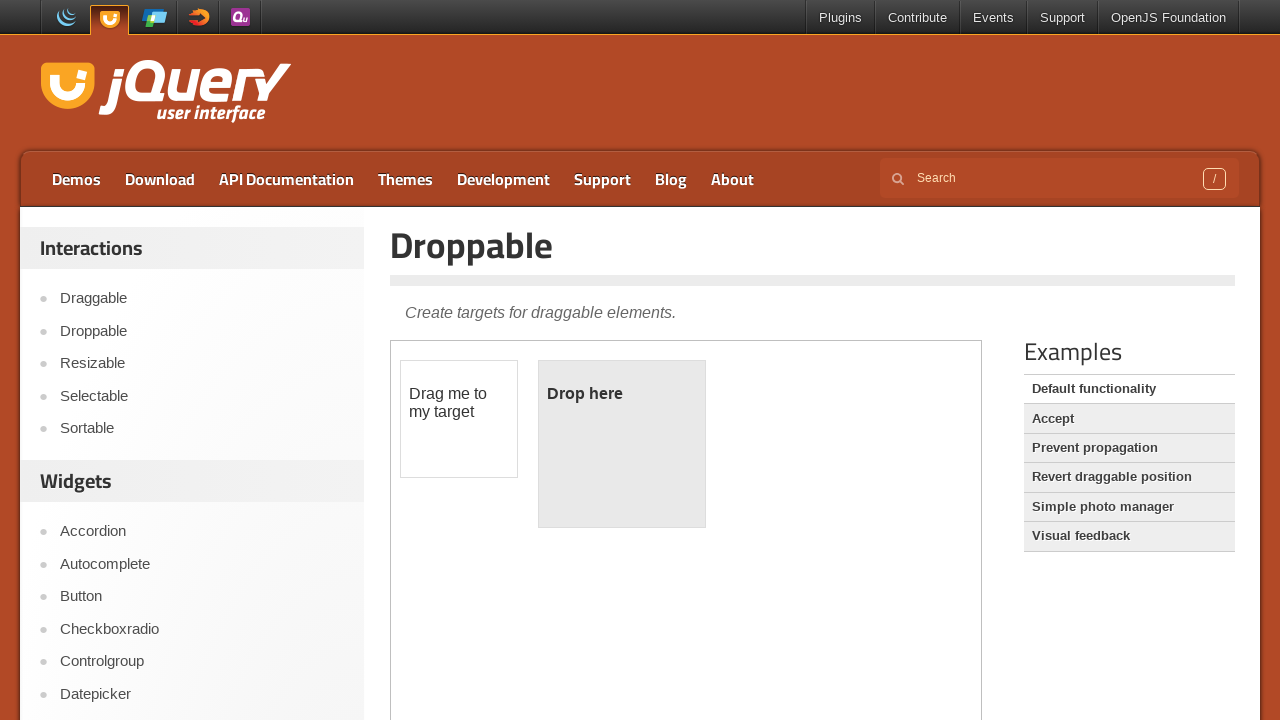

Located iframe with class 'demo-frame'
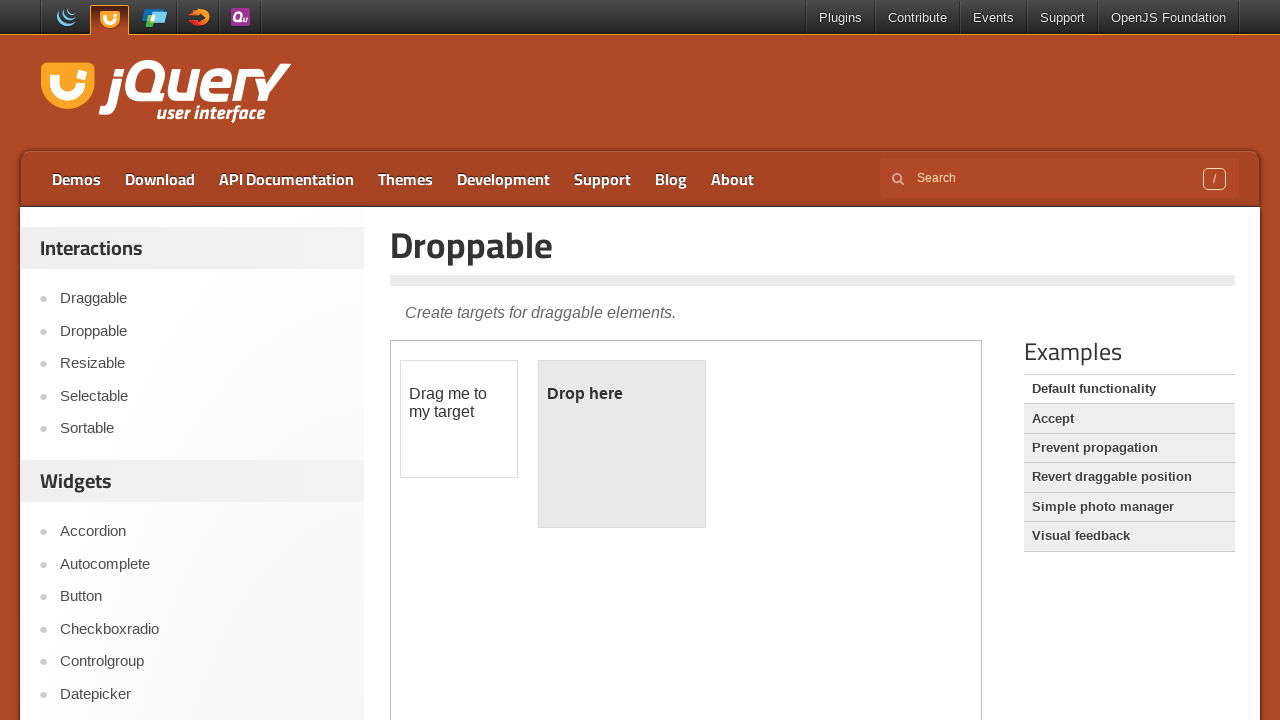

Clicked on draggable element at (459, 419) on iframe.demo-frame >> internal:control=enter-frame >> #draggable
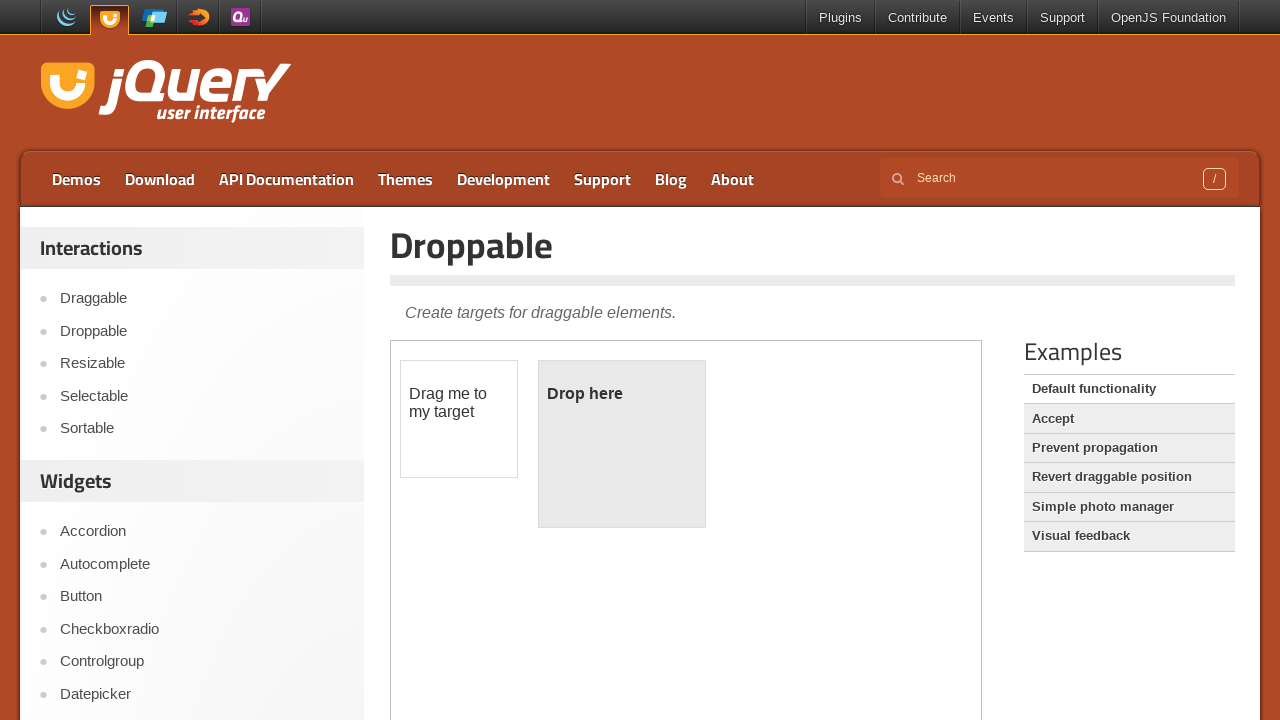

Dragged element into droppable target at (622, 444)
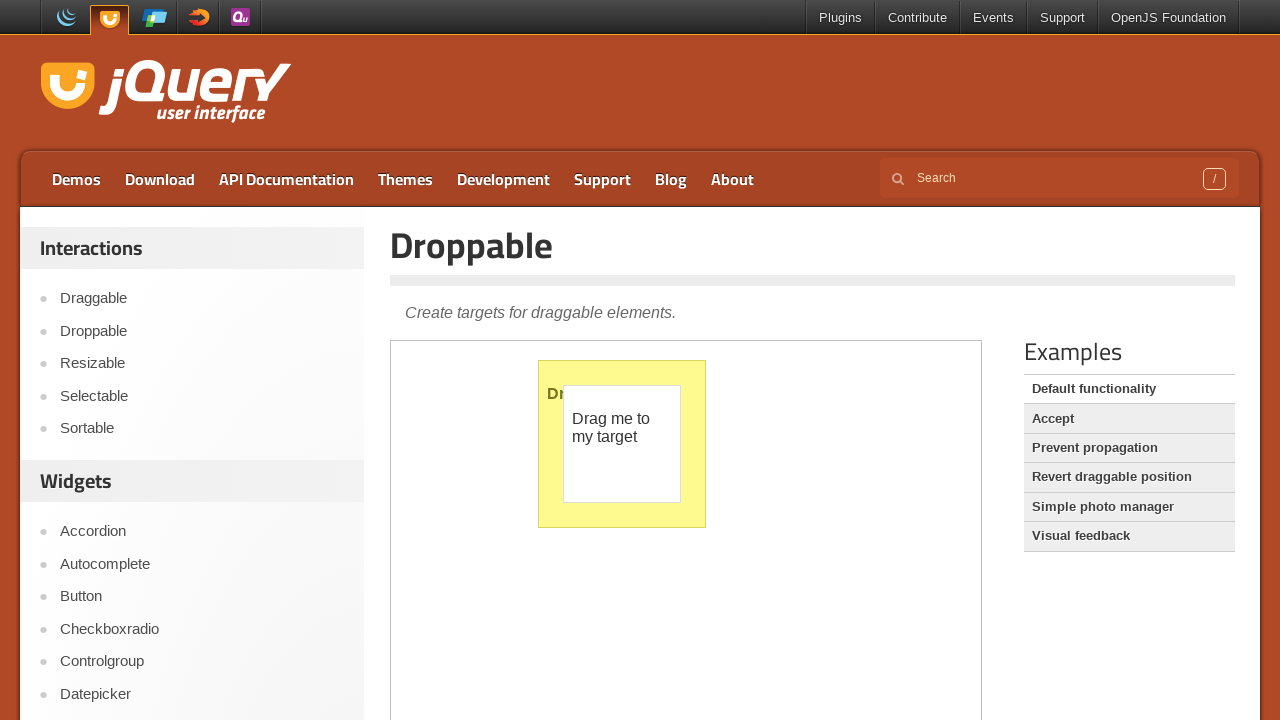

Waited 2 seconds to see drag-and-drop result
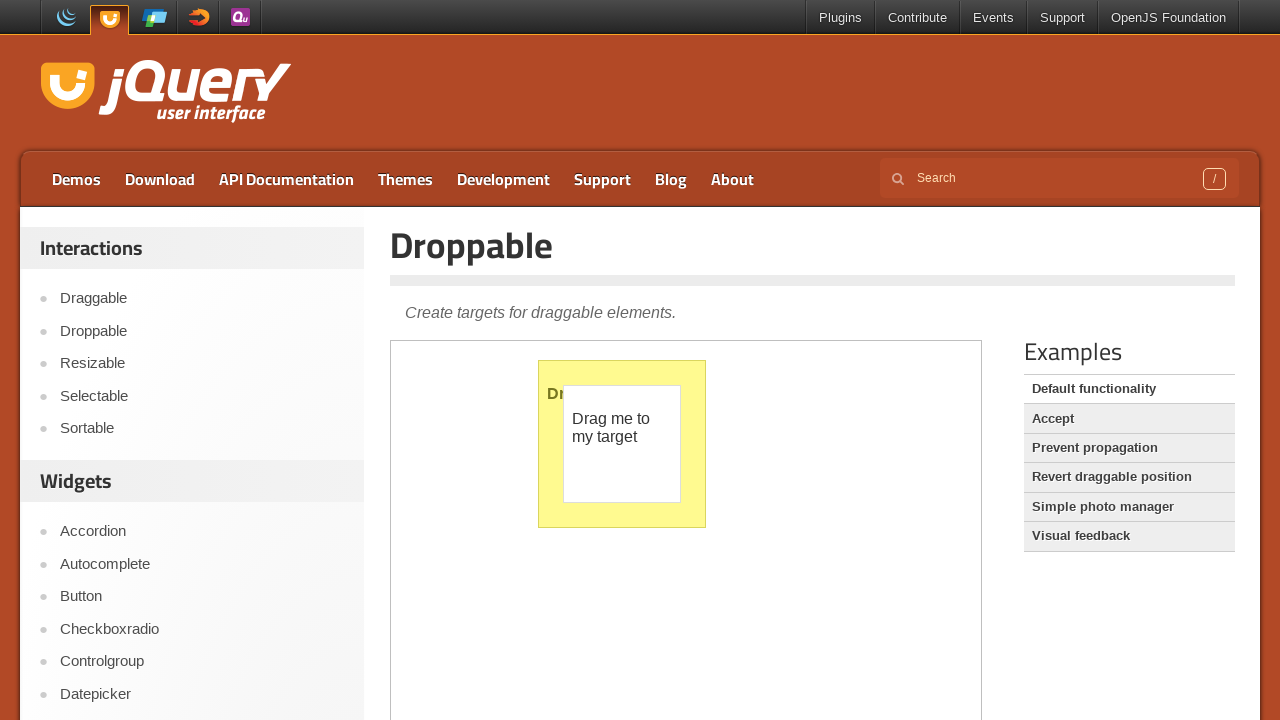

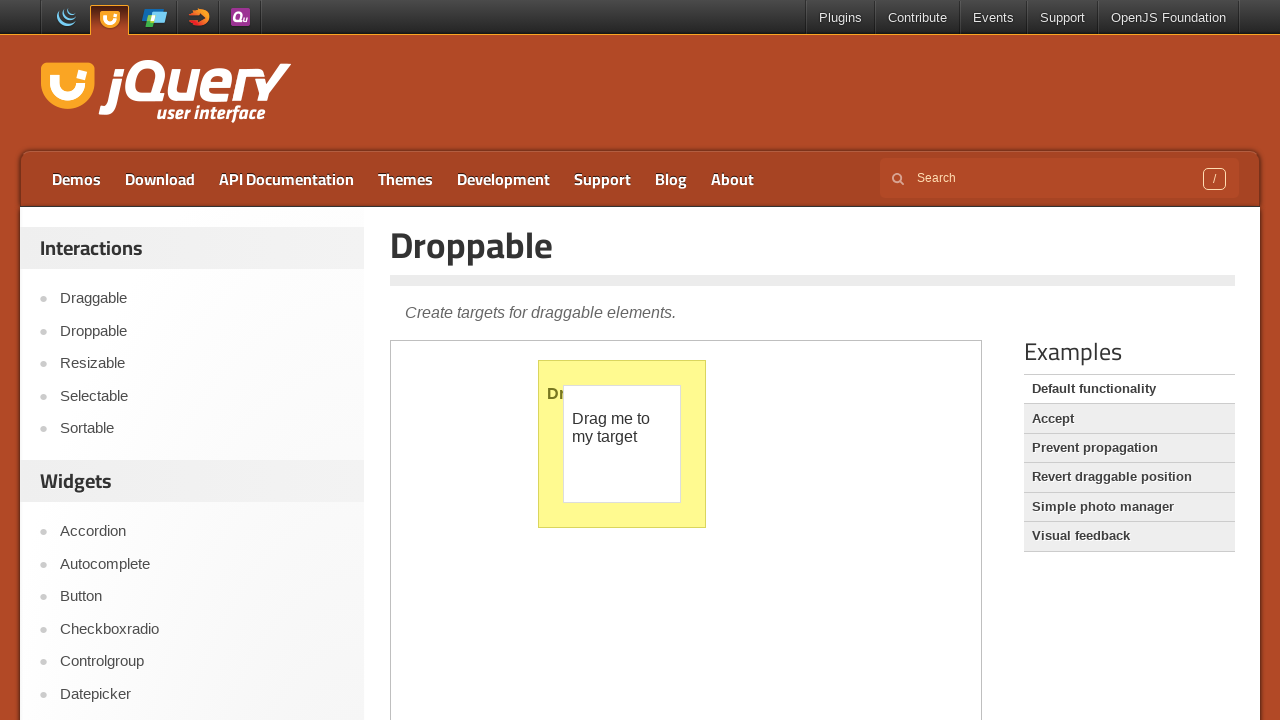